Tests window handling functionality by opening a new window, switching to it, and filling a form field

Starting URL: https://www.hyrtutorials.com/p/window-handles-practice.html

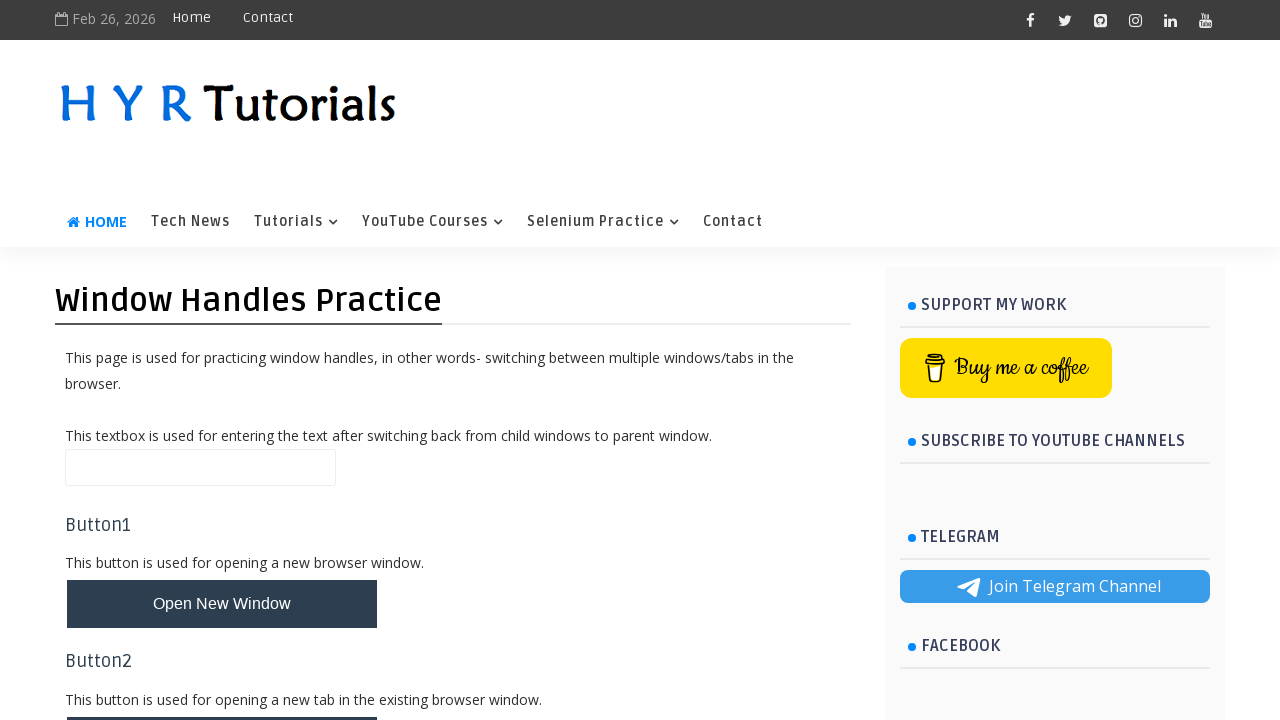

Clicked button to open new window at (222, 604) on #newWindowBtn
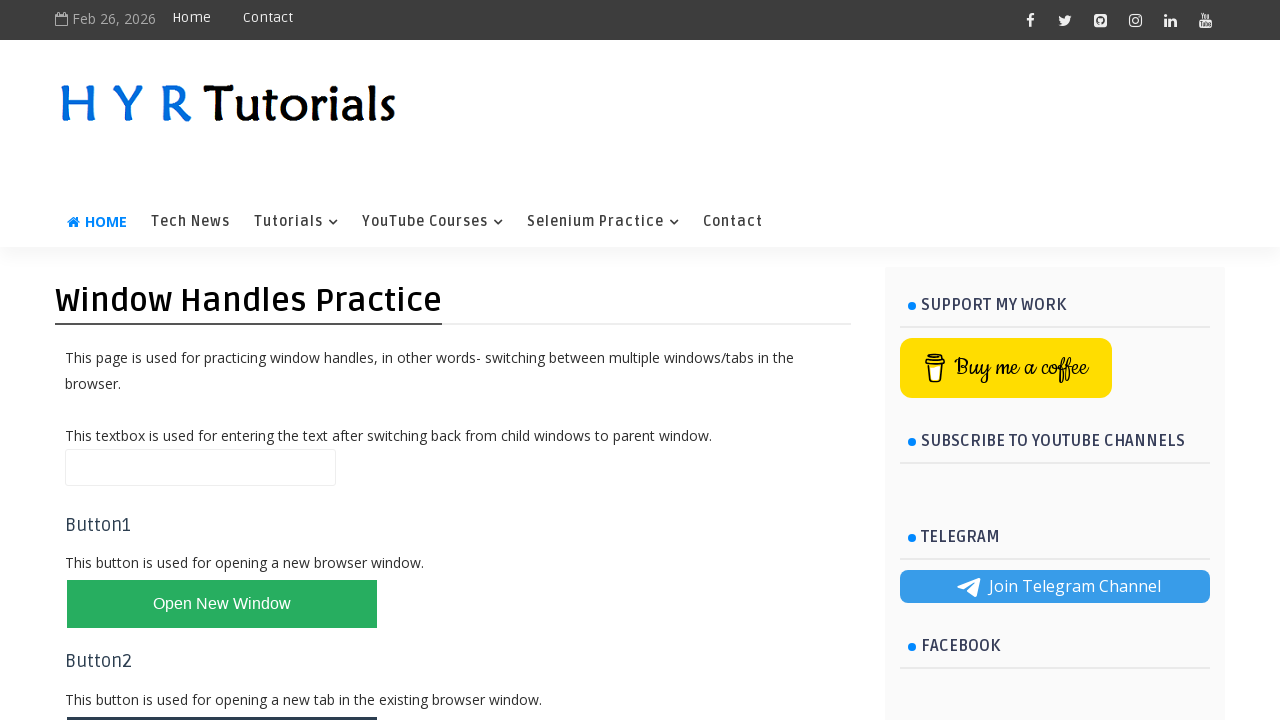

New window opened and captured
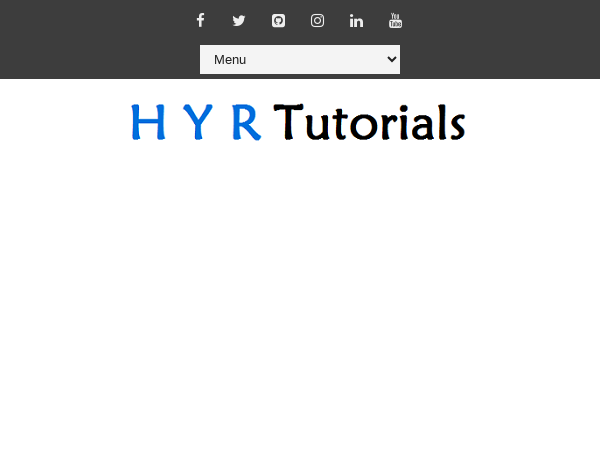

Filled firstName field with 'HYR' in new window on #firstName
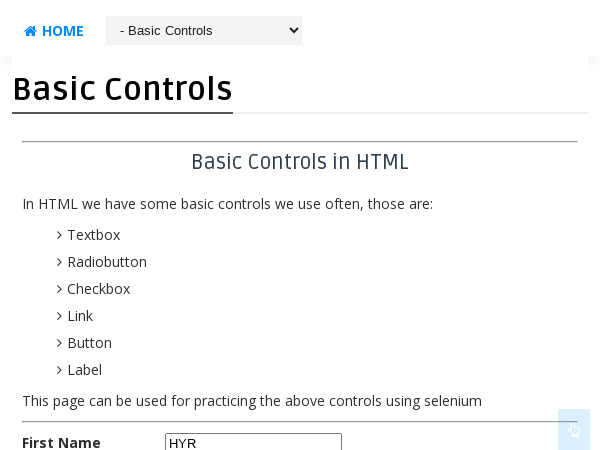

Waited 3 seconds to observe the result
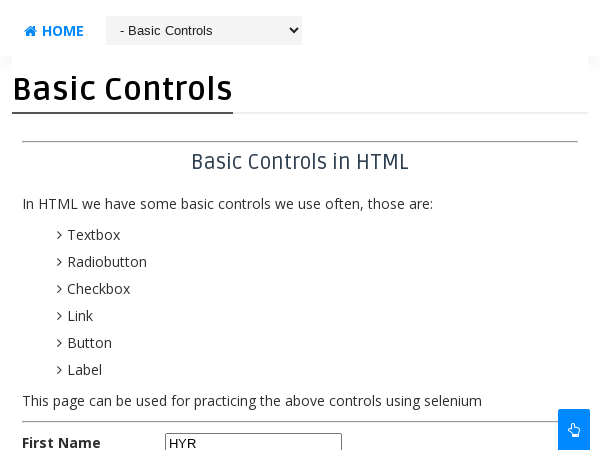

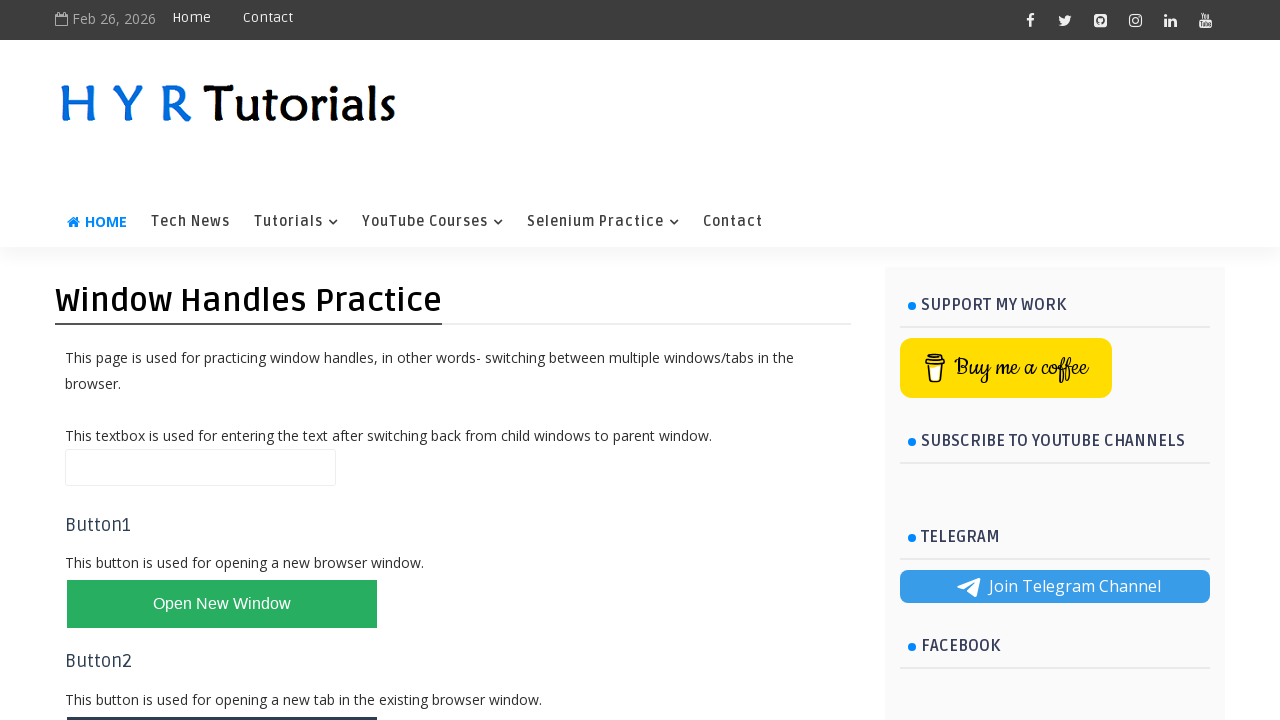